Tests an explicit wait scenario where the script waits for a price element to show "100", then clicks a book button, calculates a mathematical answer based on a displayed value, fills it in, and submits the form.

Starting URL: http://suninjuly.github.io/explicit_wait2.html

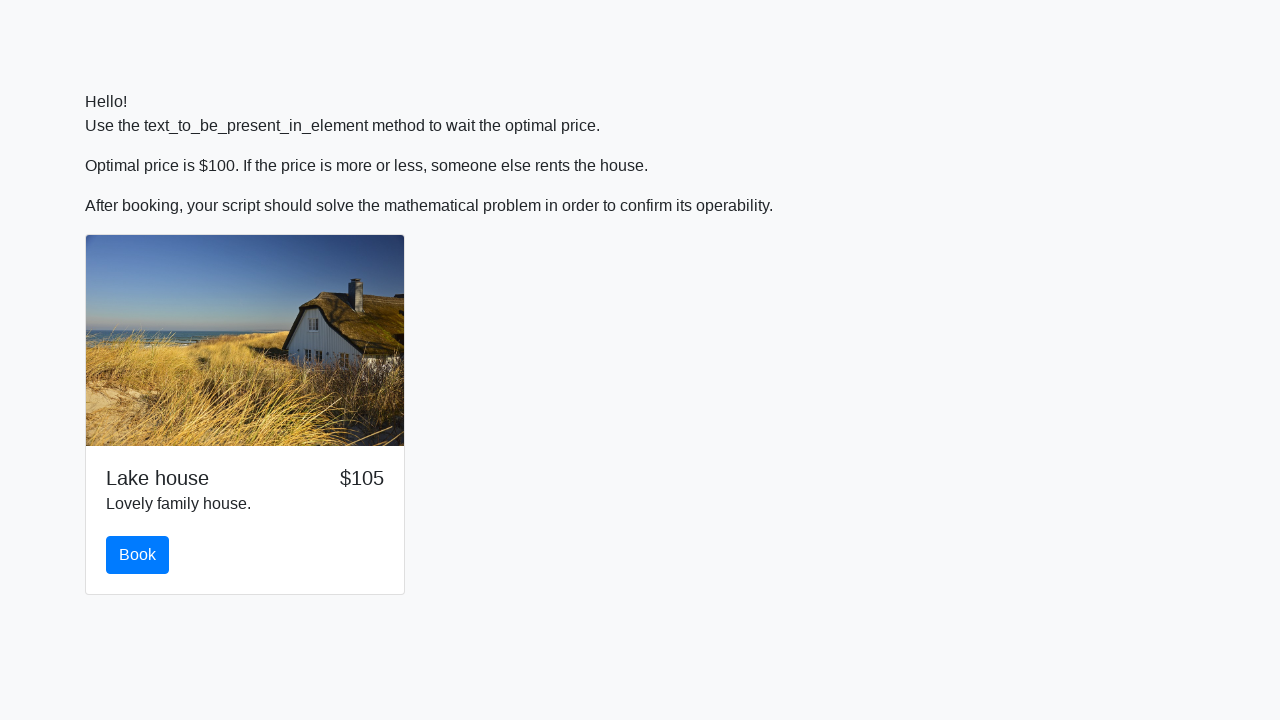

Located the book button element
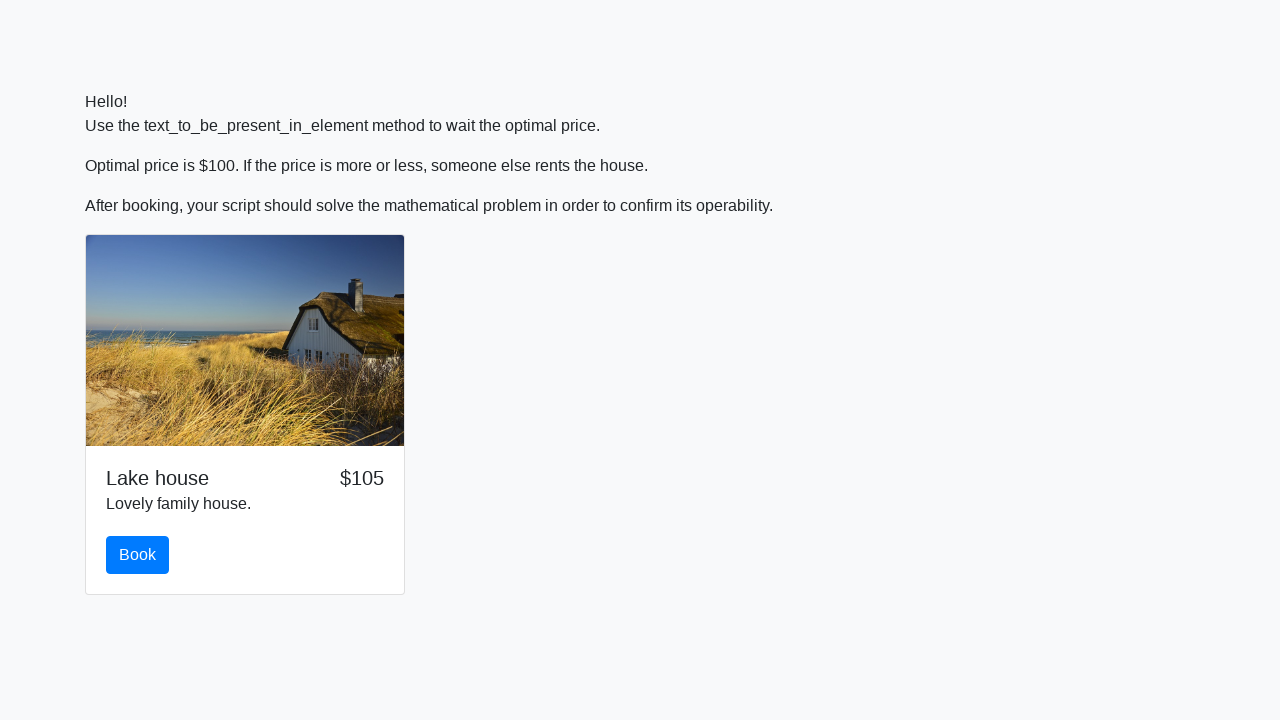

Price element now displays '100'
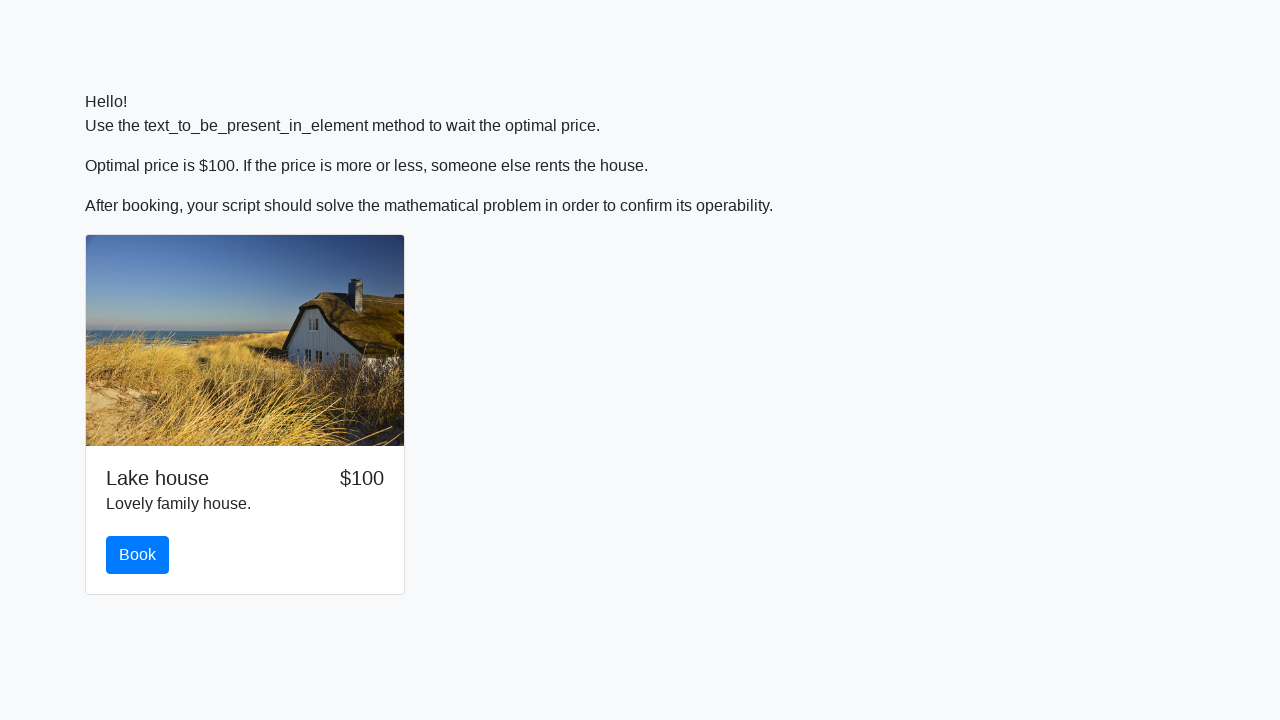

Clicked the book button at (138, 555) on #book
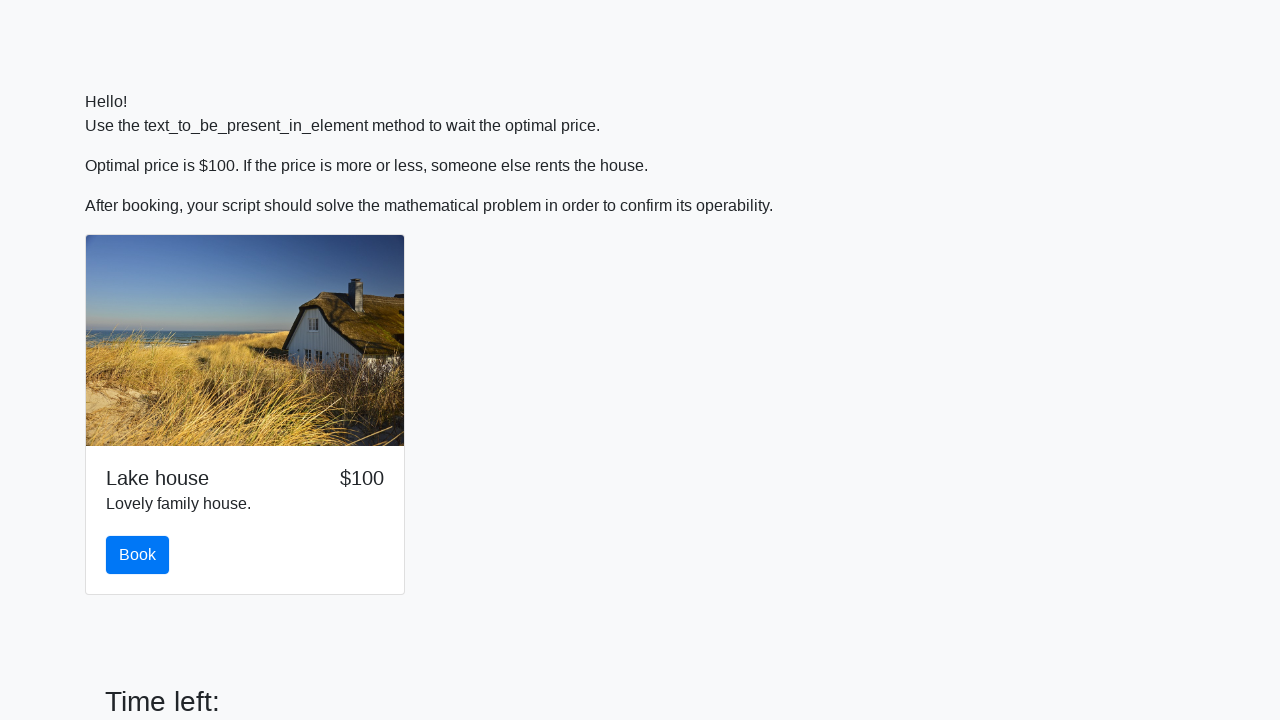

Retrieved input value for calculation: 422
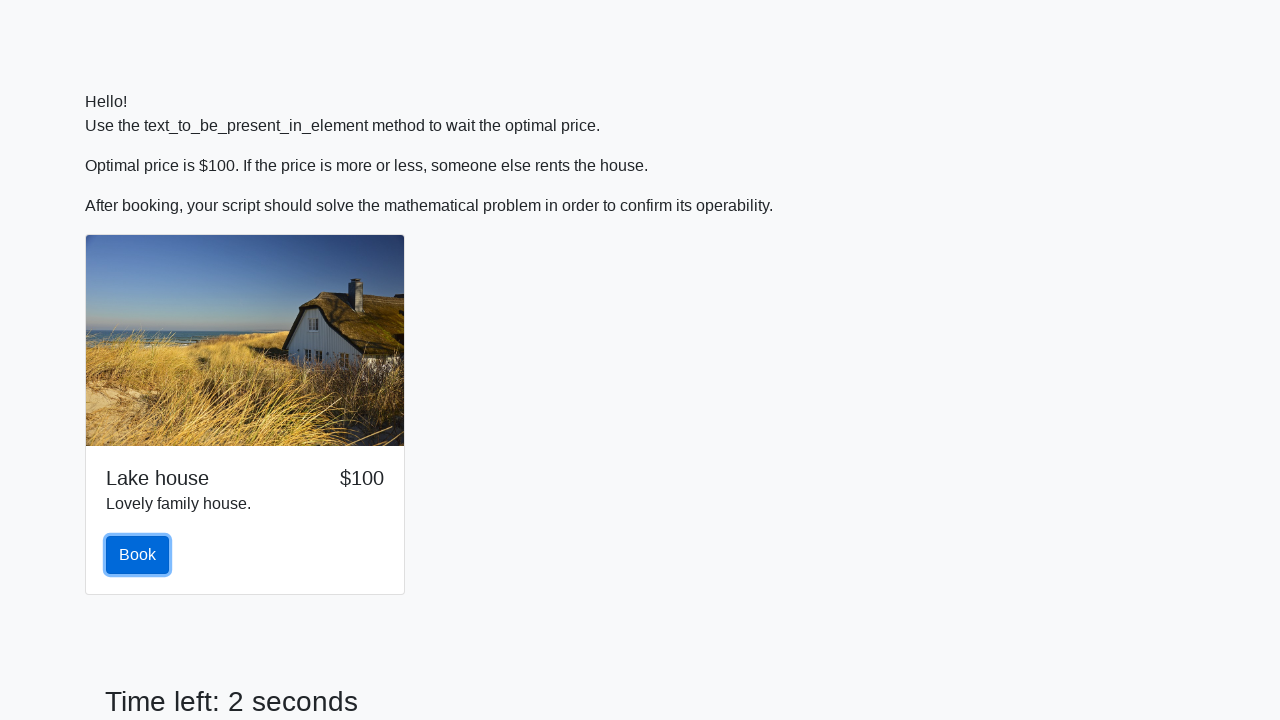

Calculated answer using formula: 2.3288790604938105
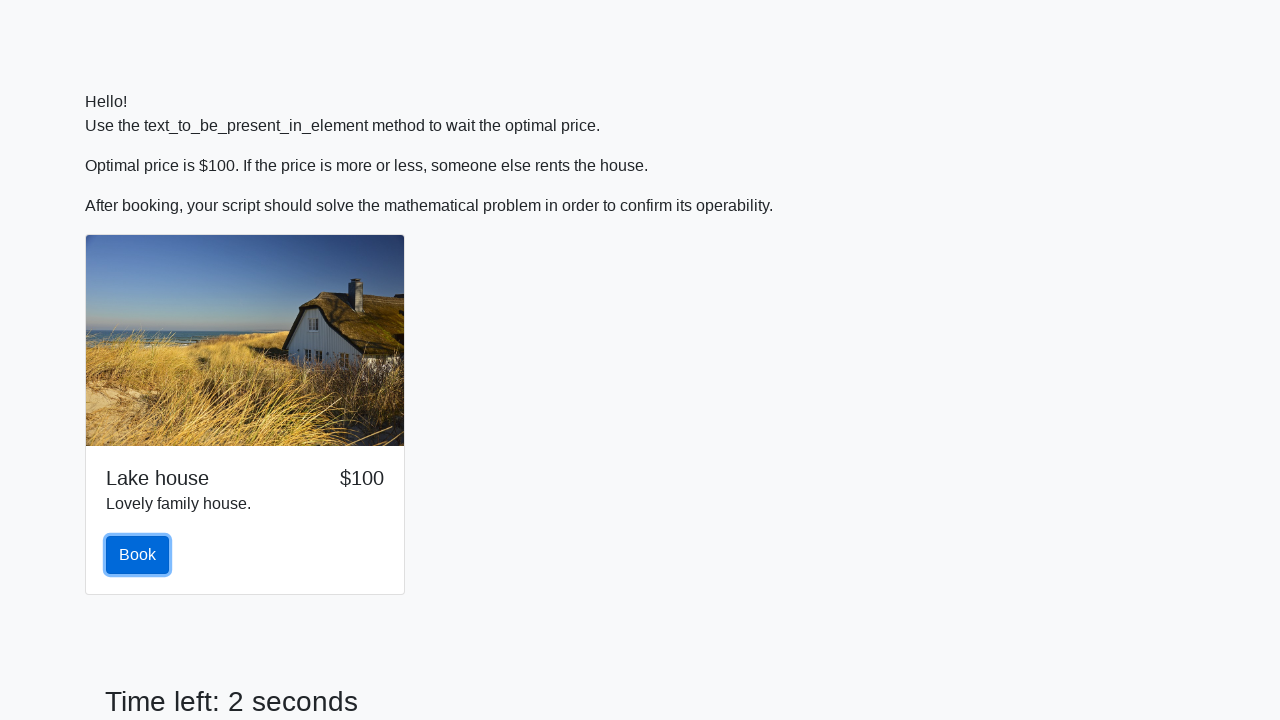

Filled answer field with calculated value: 2.3288790604938105 on #answer
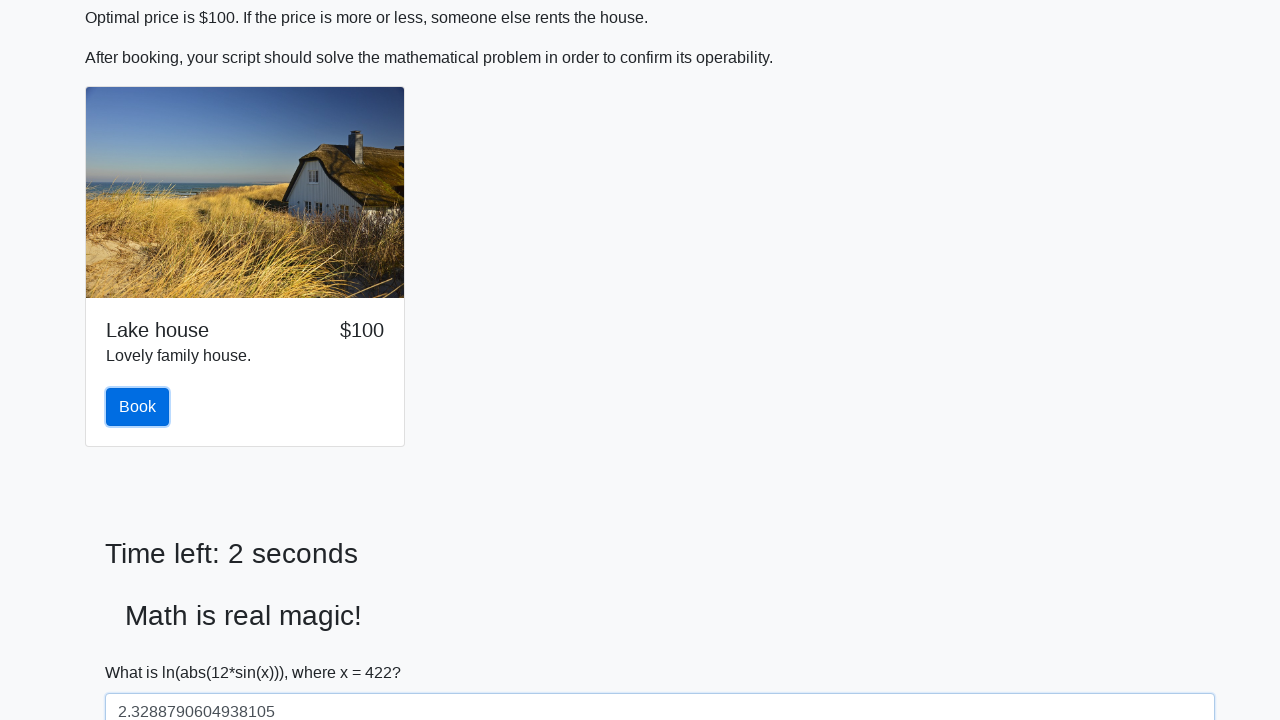

Scrolled solve button into view
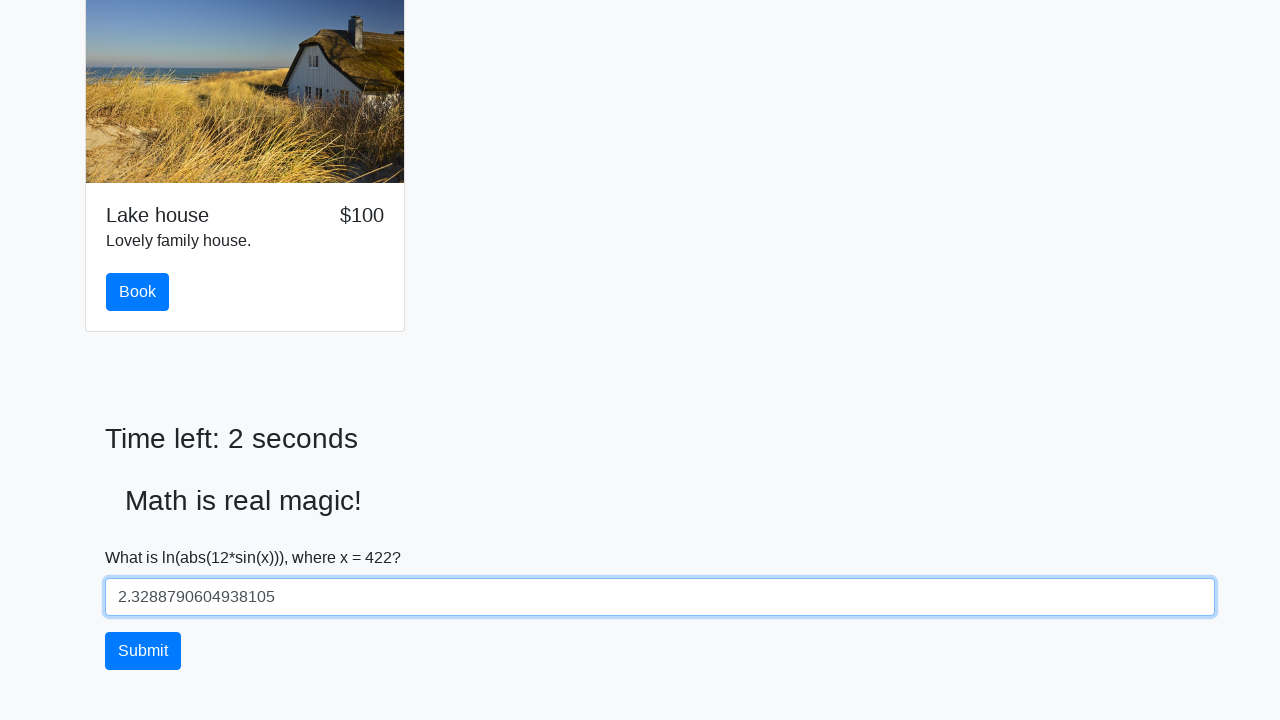

Clicked the solve button to submit the form at (143, 651) on #solve
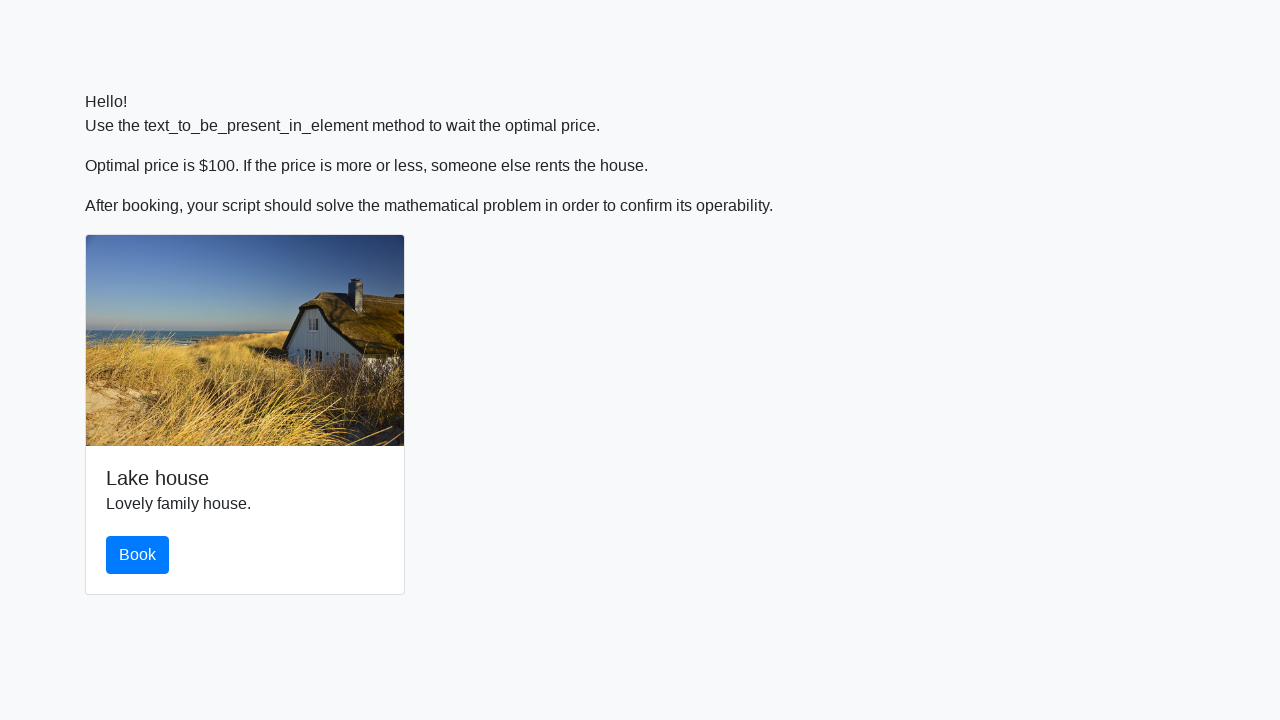

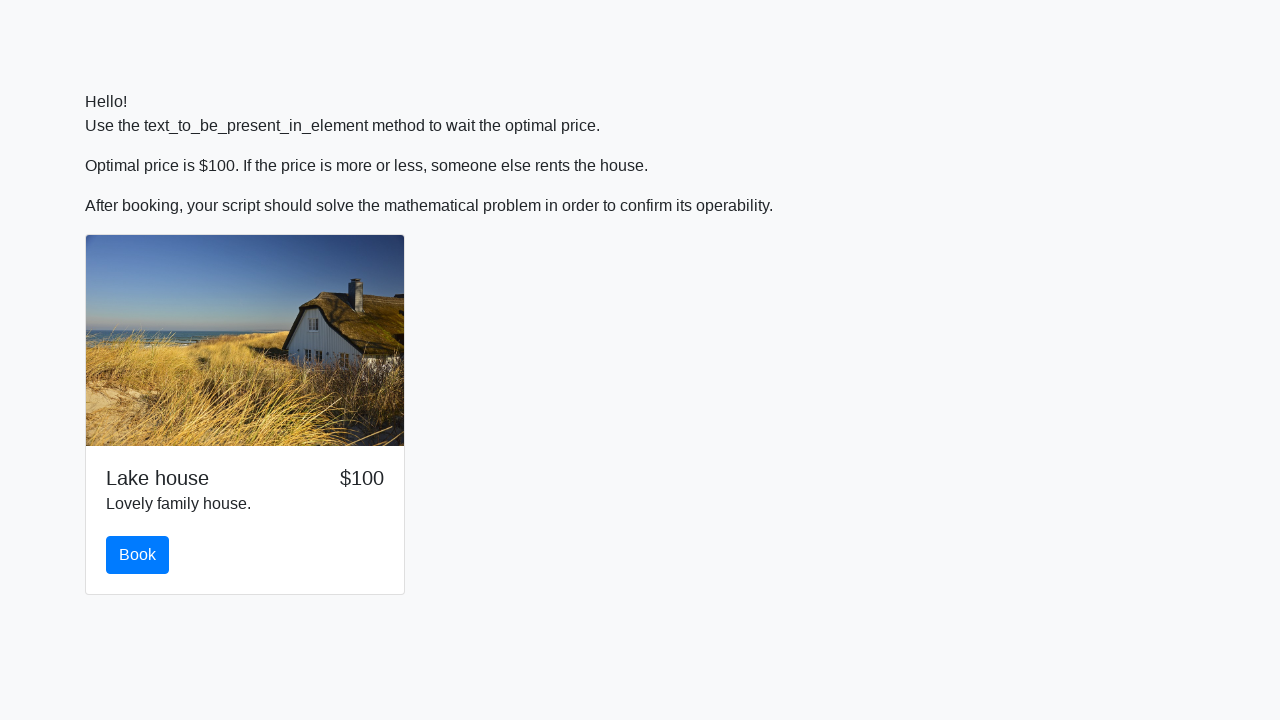